Tests JavaScript confirm alert dismissal by clicking a button that triggers a confirm dialog, dismissing it with Cancel, and verifying the result message shows "You clicked: Cancel"

Starting URL: https://testcenter.techproeducation.com/index.php?page=javascript-alerts

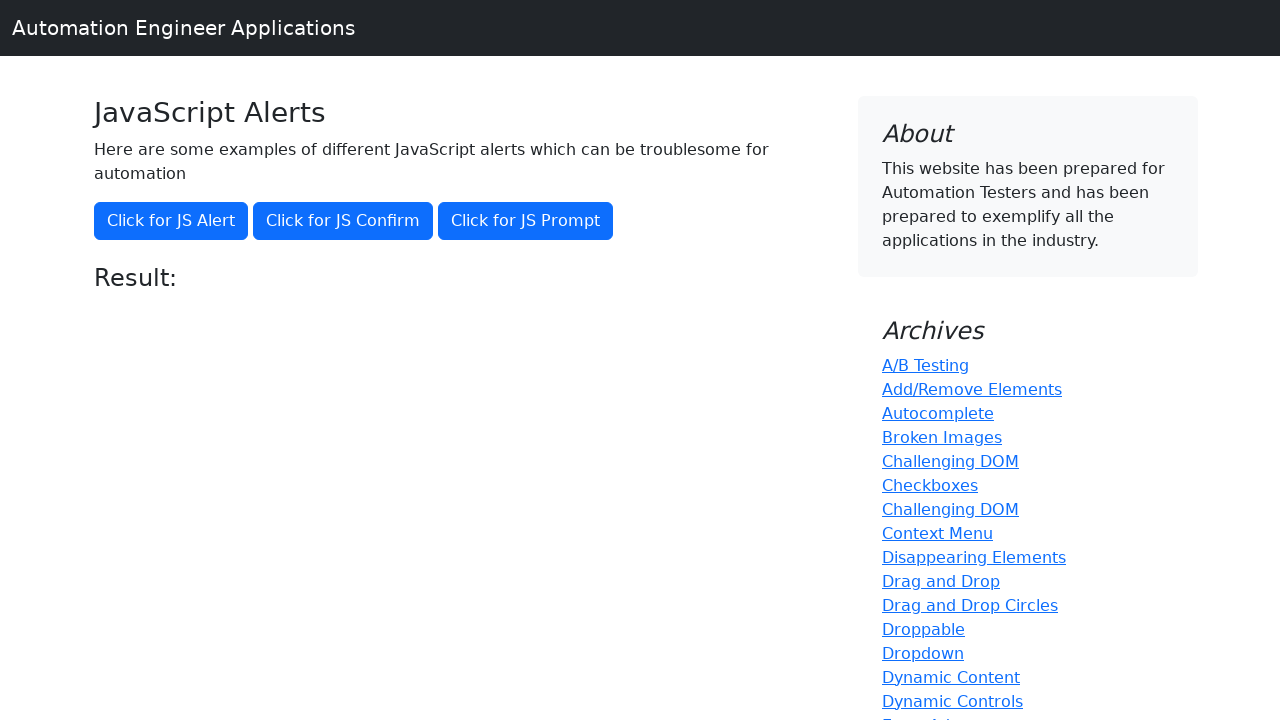

Clicked button to trigger JavaScript confirm alert at (343, 221) on xpath=//button[@onclick='jsConfirm()']
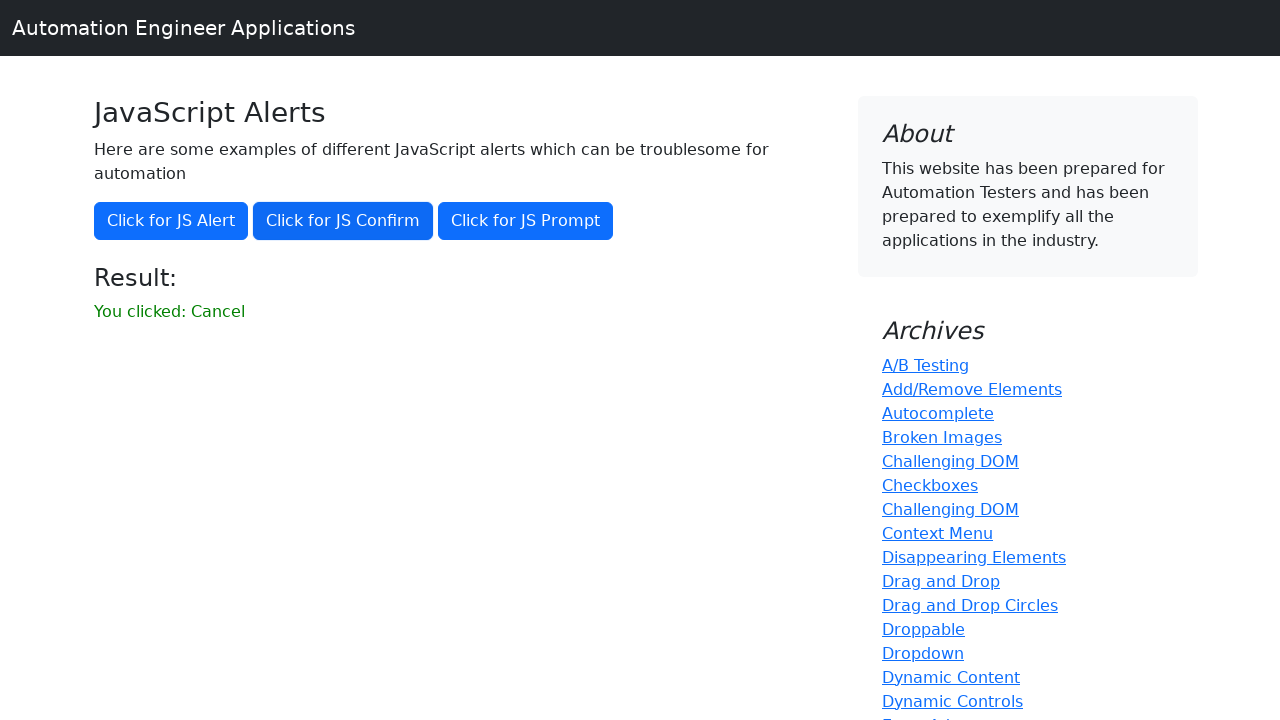

Set up dialog handler to dismiss confirm dialog
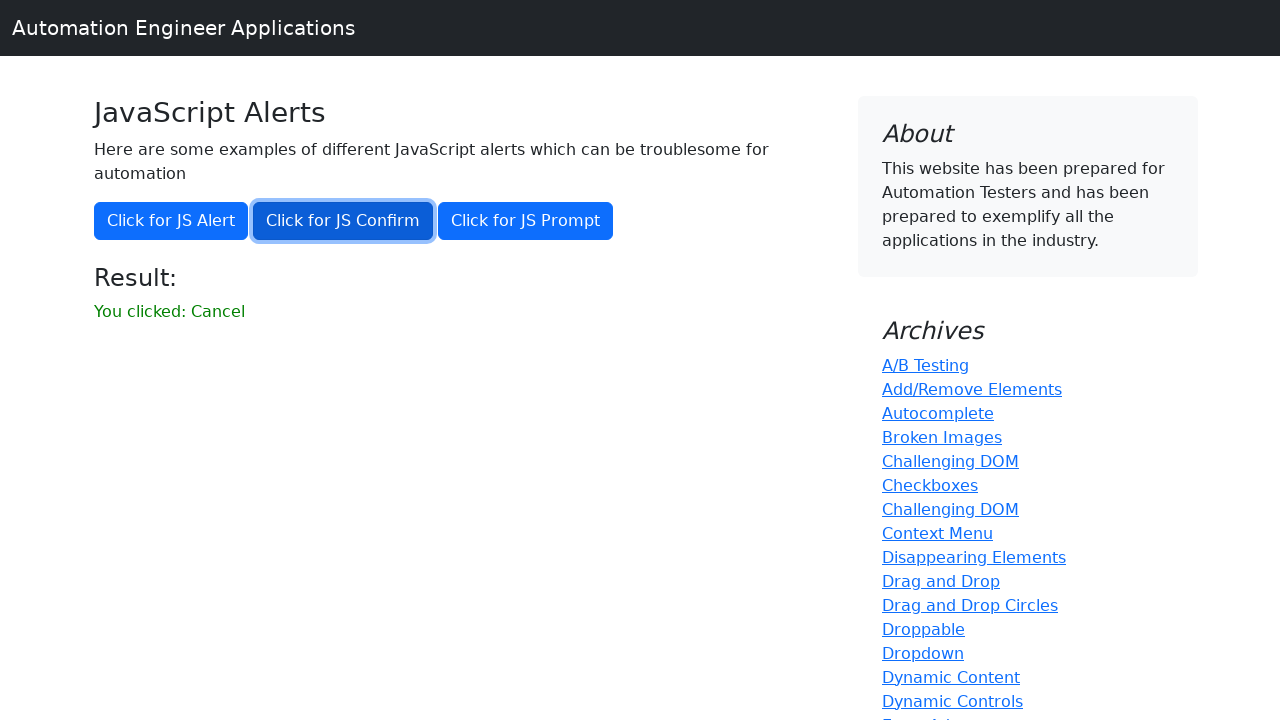

Clicked button again to trigger confirm dialog with handler ready at (343, 221) on xpath=//button[@onclick='jsConfirm()']
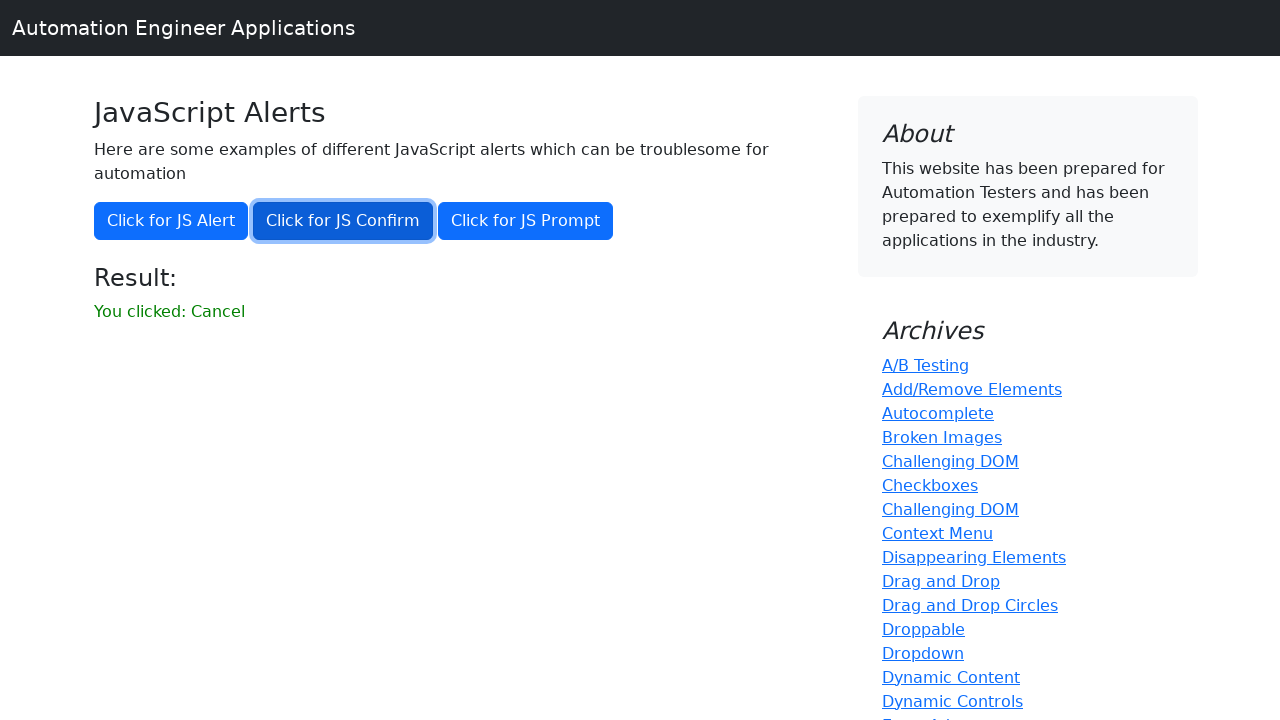

Result message element loaded
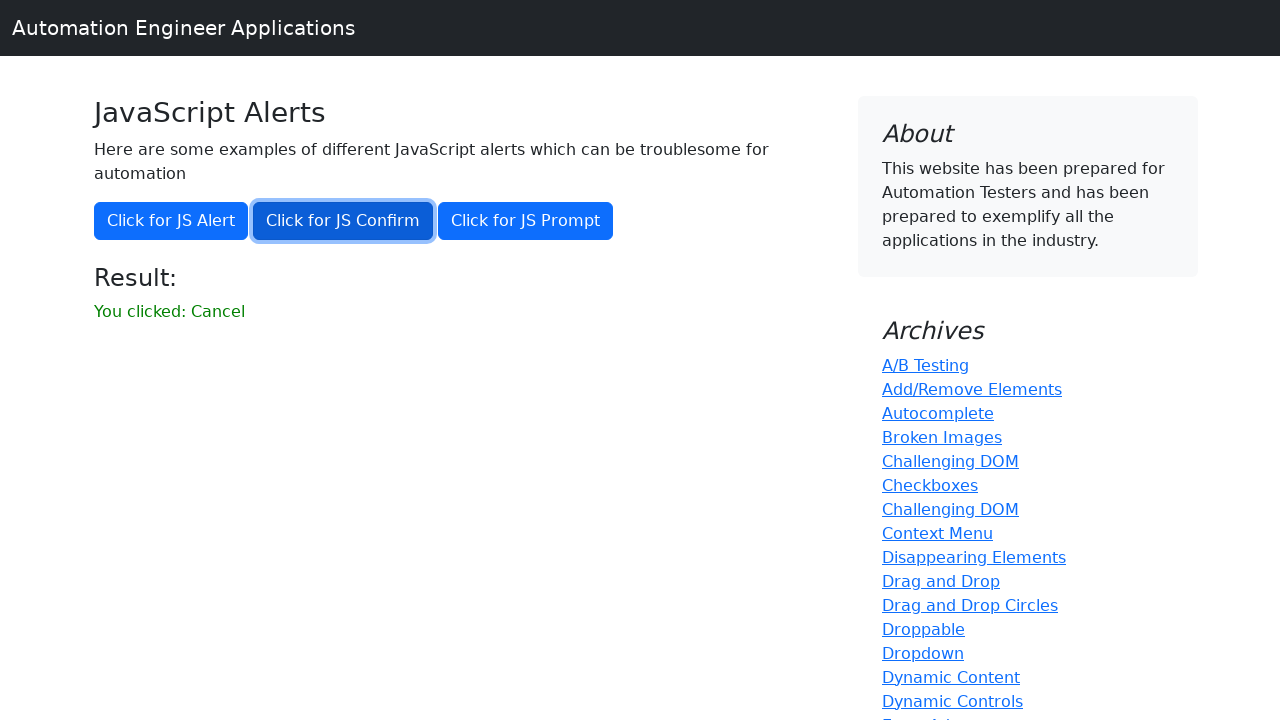

Retrieved result text content
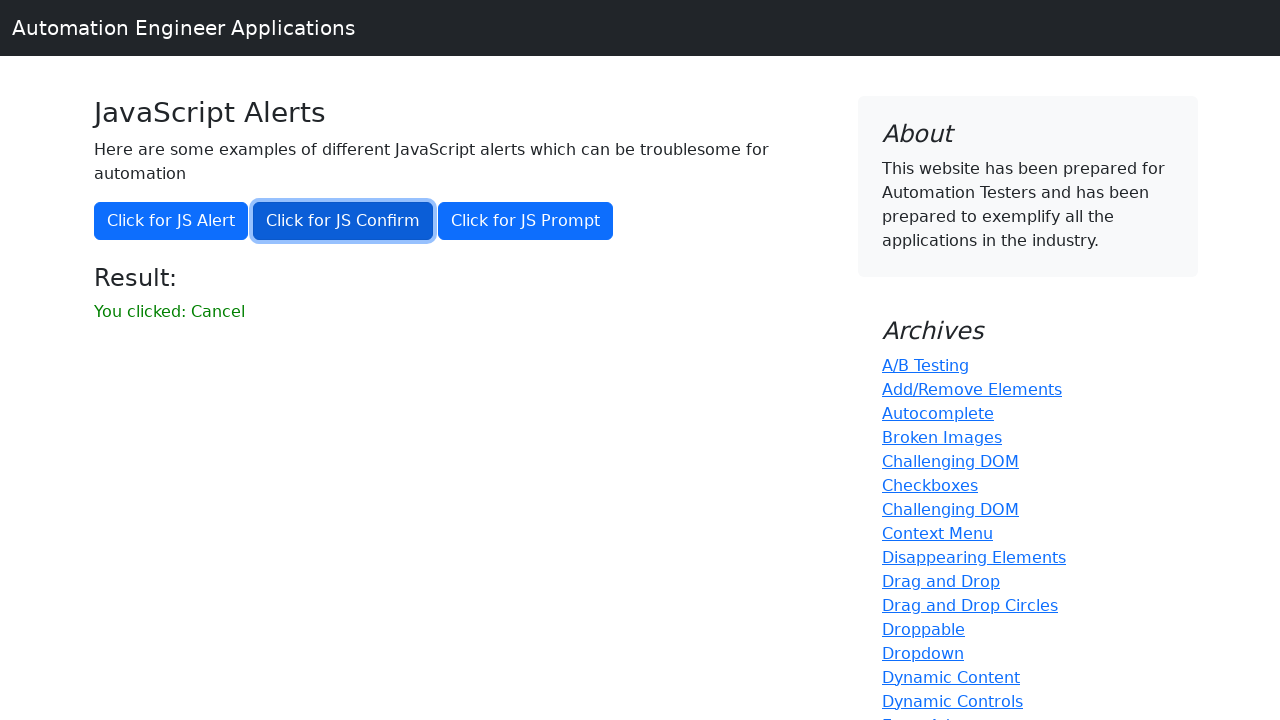

Verified result message shows 'You clicked: Cancel'
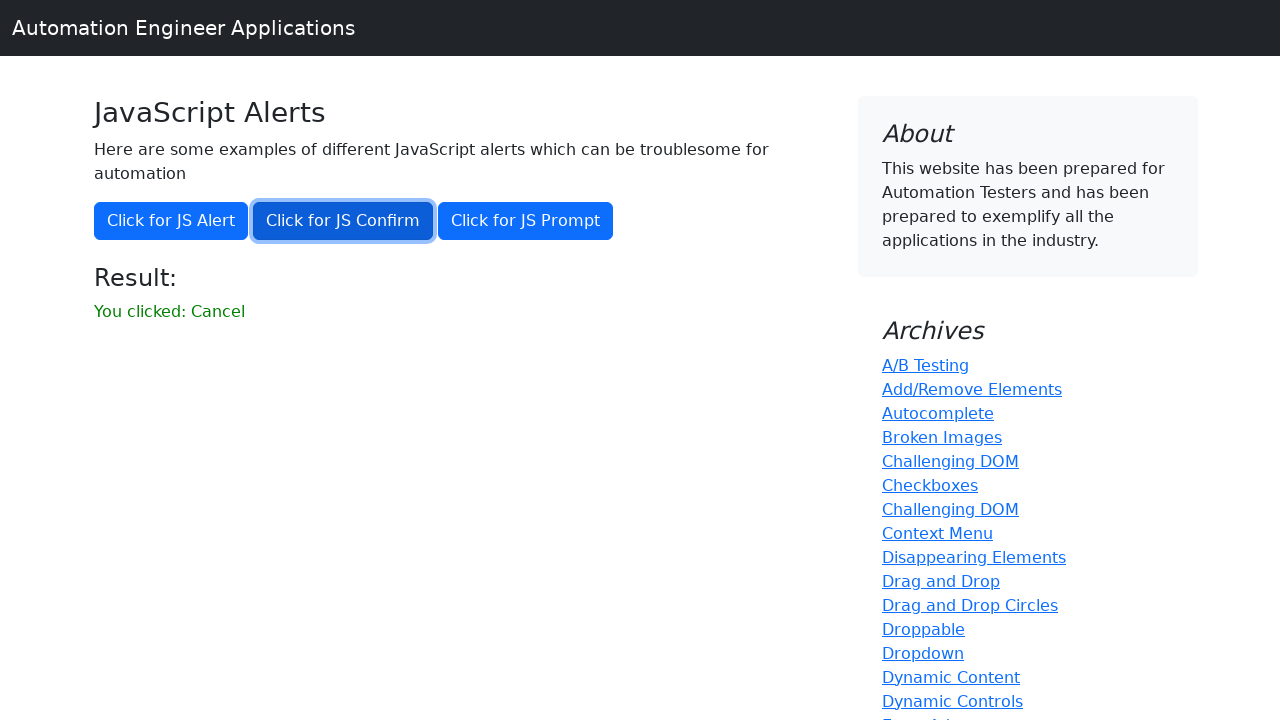

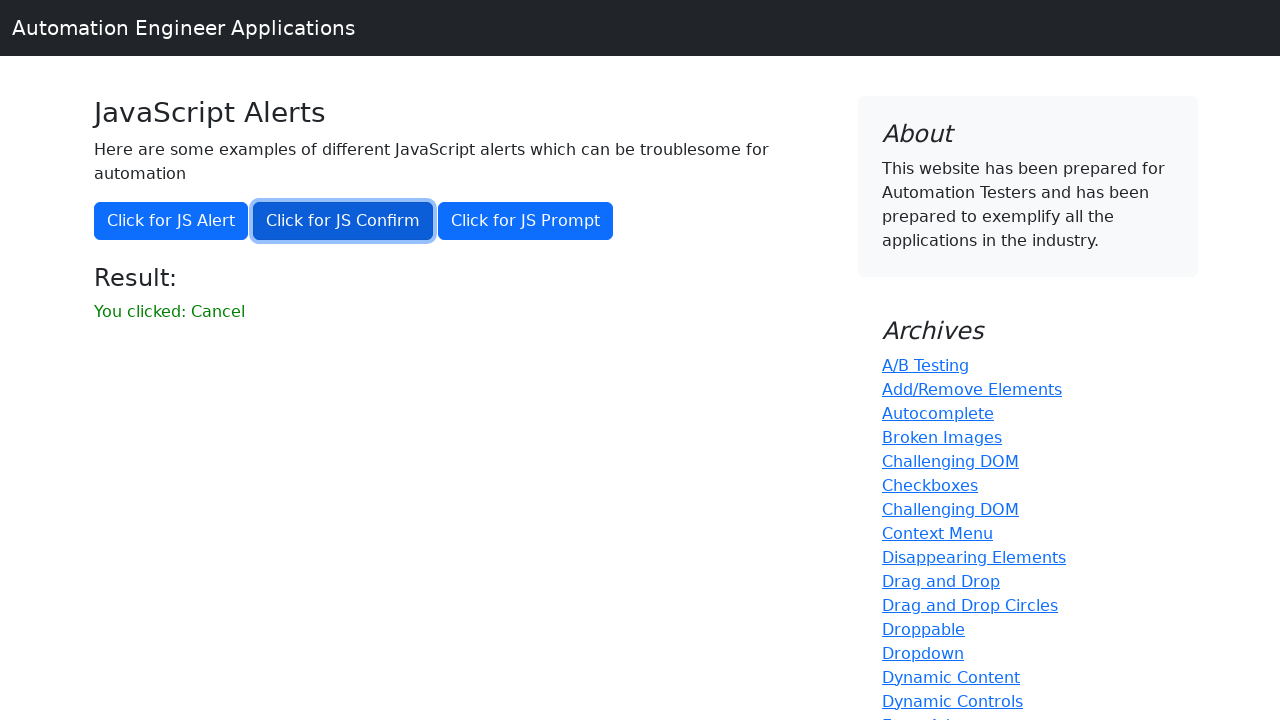